Fills out a practice form on Techlistic website including personal information, experience, profession, tools, and location selections

Starting URL: https://www.techlistic.com/p/selenium-practice-form.html

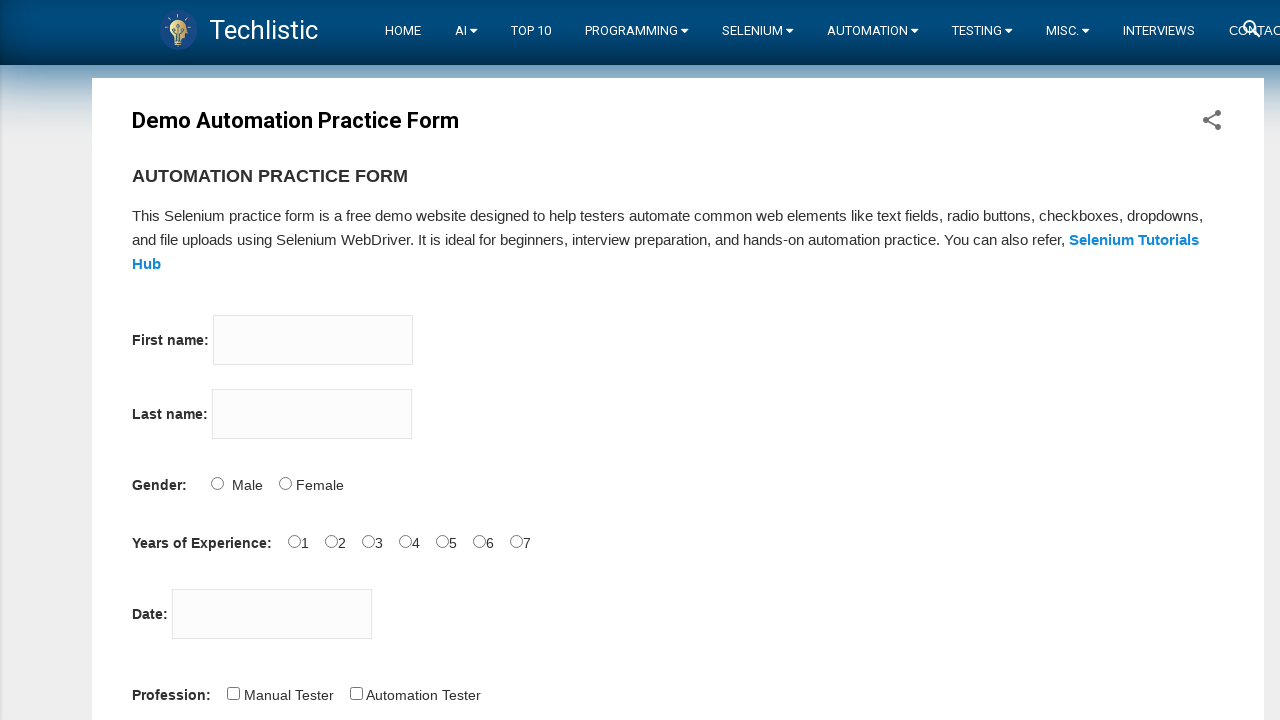

Filled first name field with 'John' on input[name='firstname']
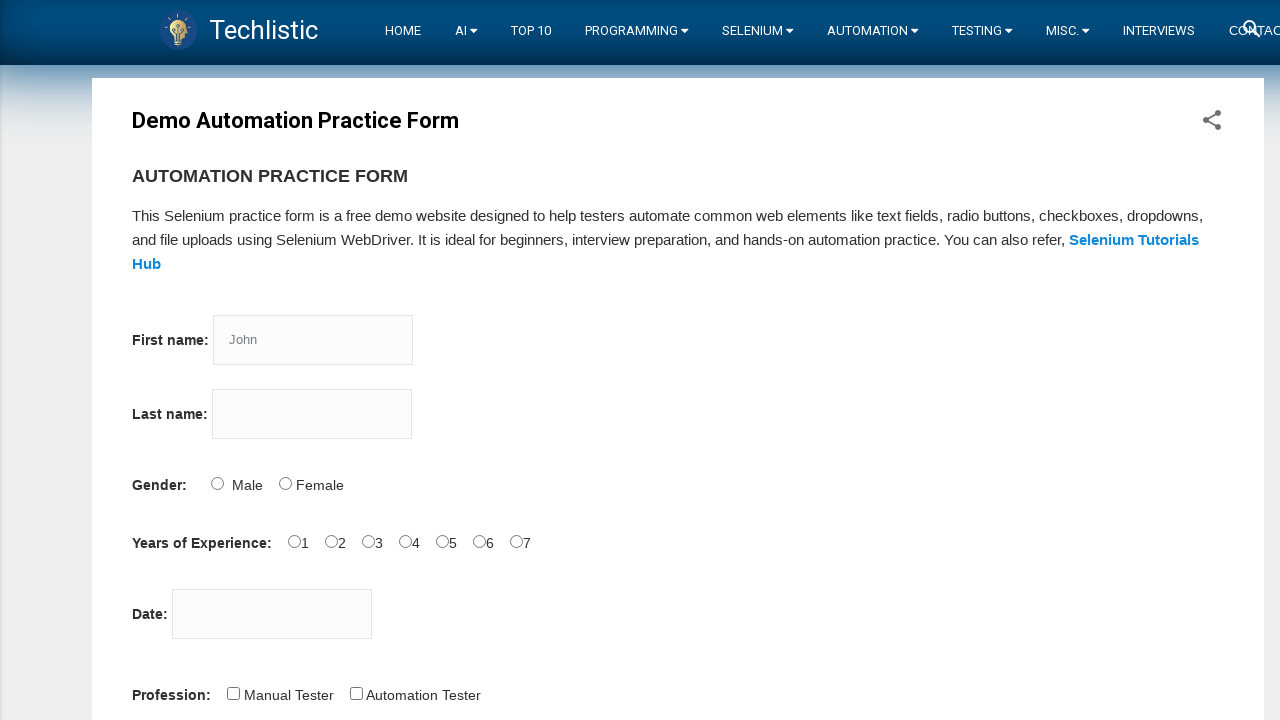

Filled last name field with 'Smith' on input[name='lastname']
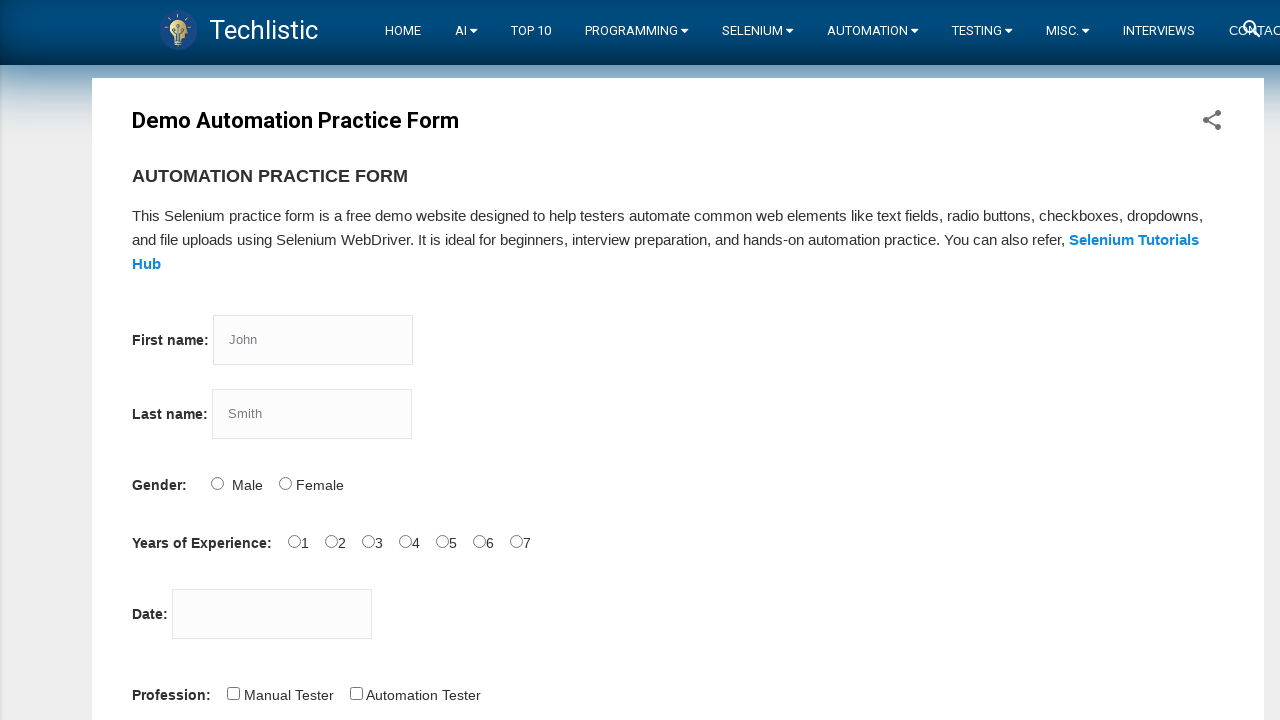

Selected male gender option at (285, 483) on #sex-1
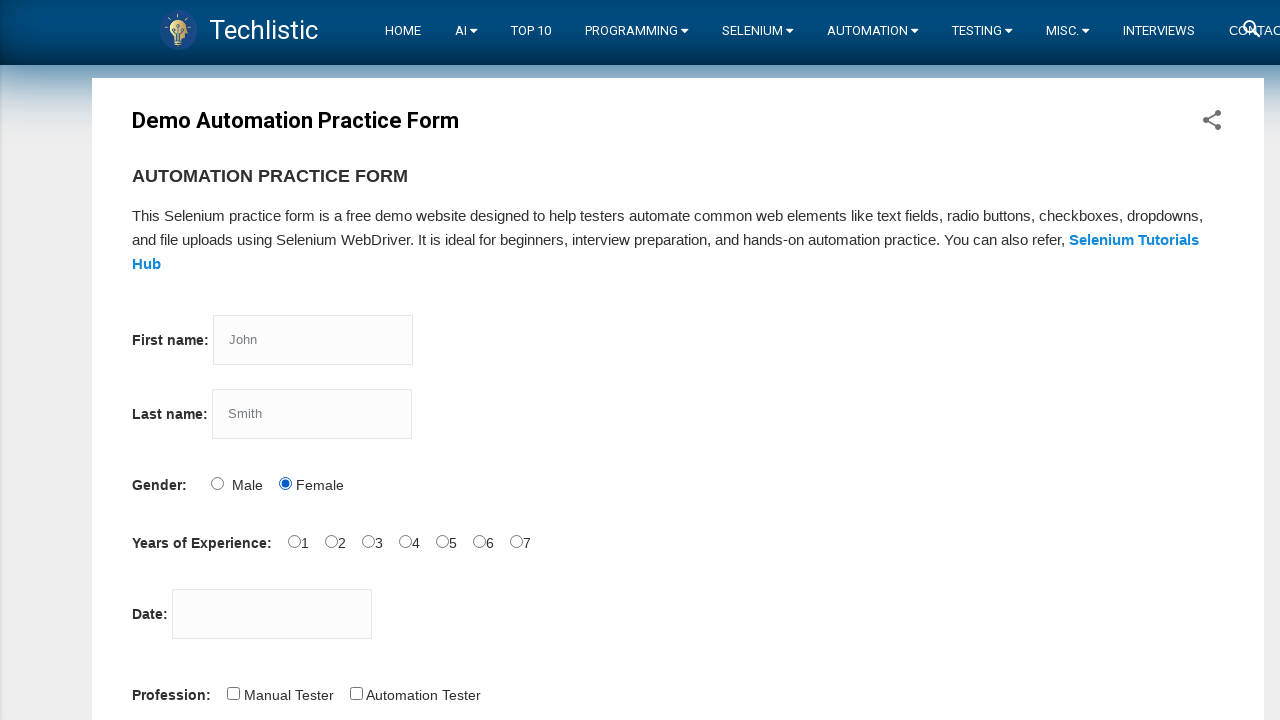

Selected experience level at (516, 541) on #exp-6
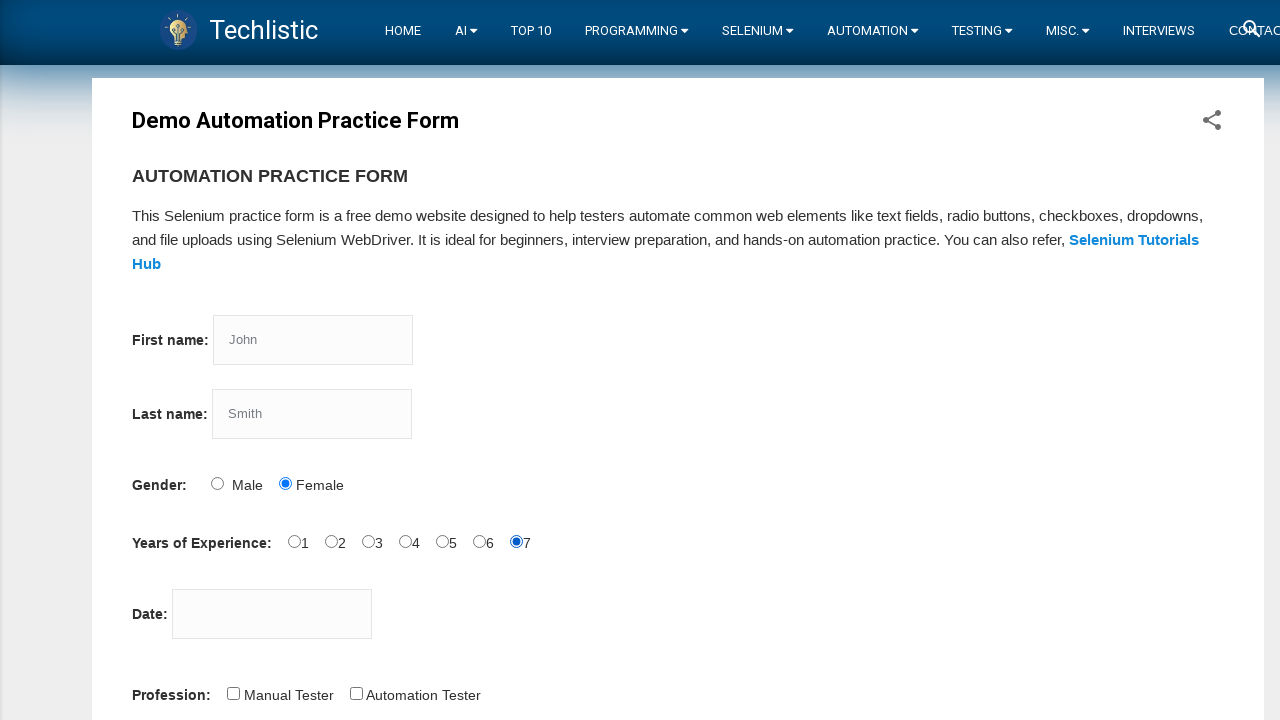

Filled date field with '15.03.2024' on #datepicker
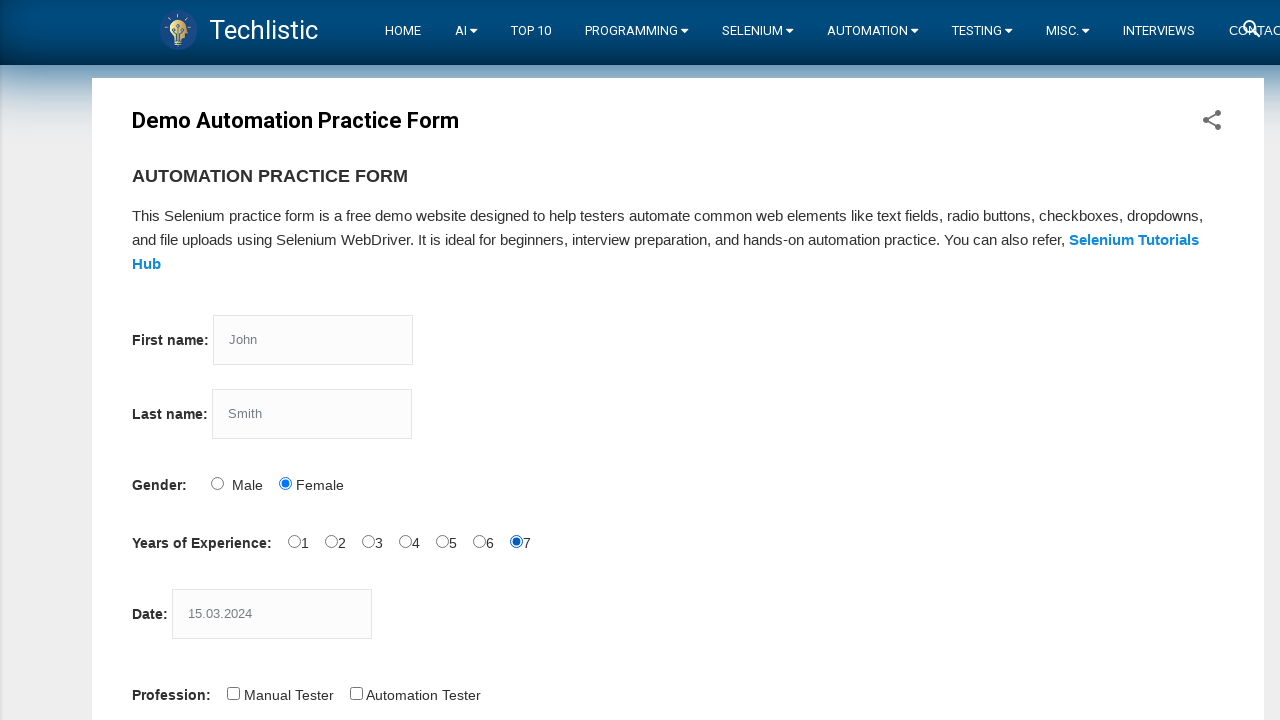

Selected Automation Tester profession at (356, 693) on input#profession-1
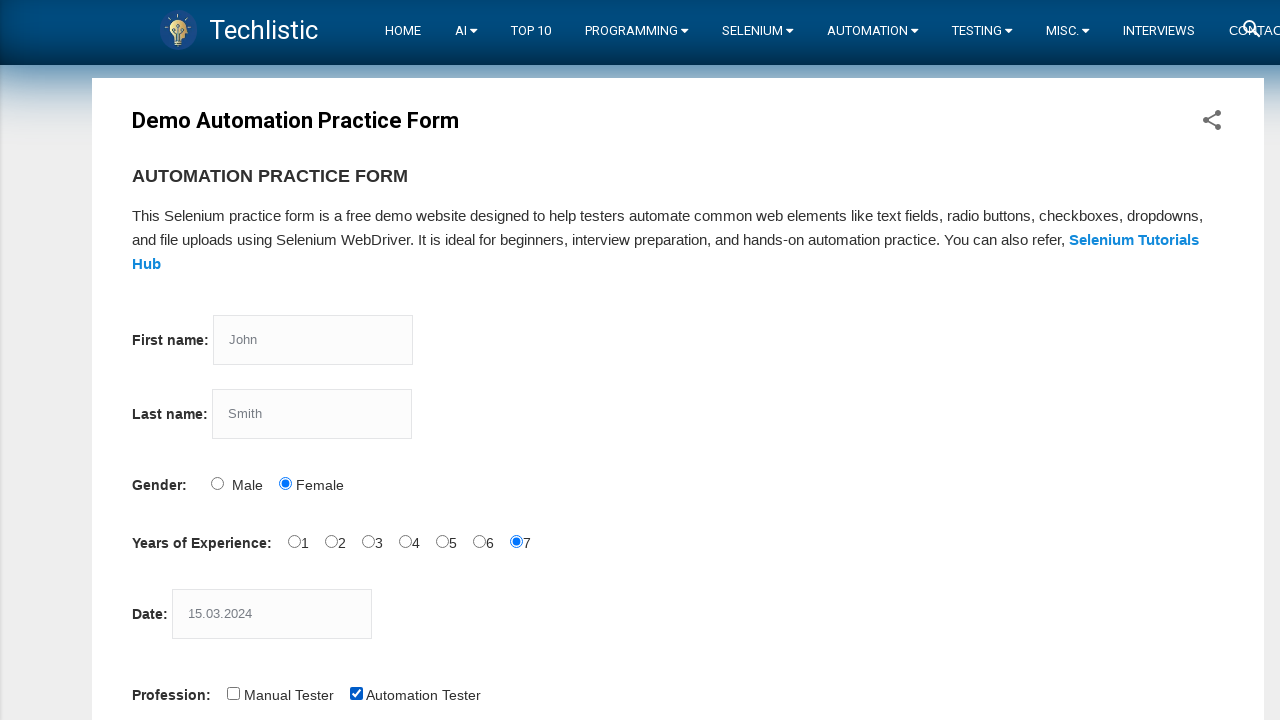

Selected Selenium WebDriver tool at (446, 360) on input#tool-2
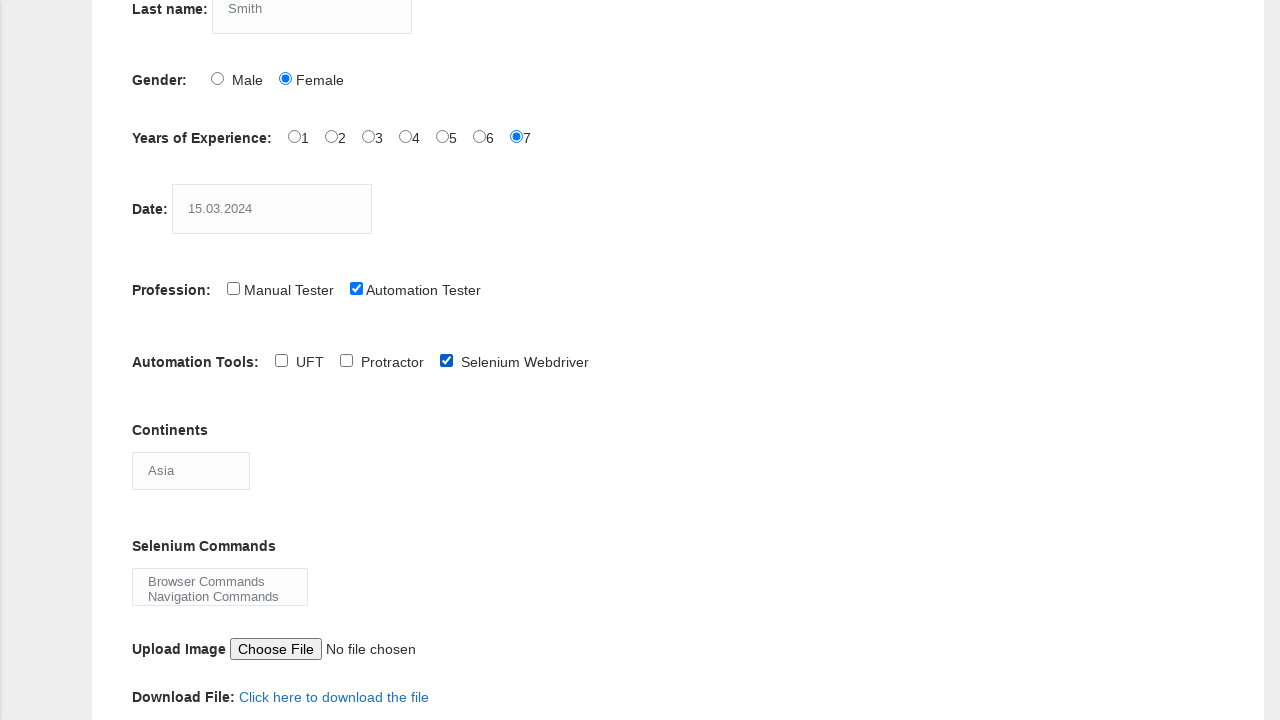

Clicked continents dropdown at (191, 470) on #continents
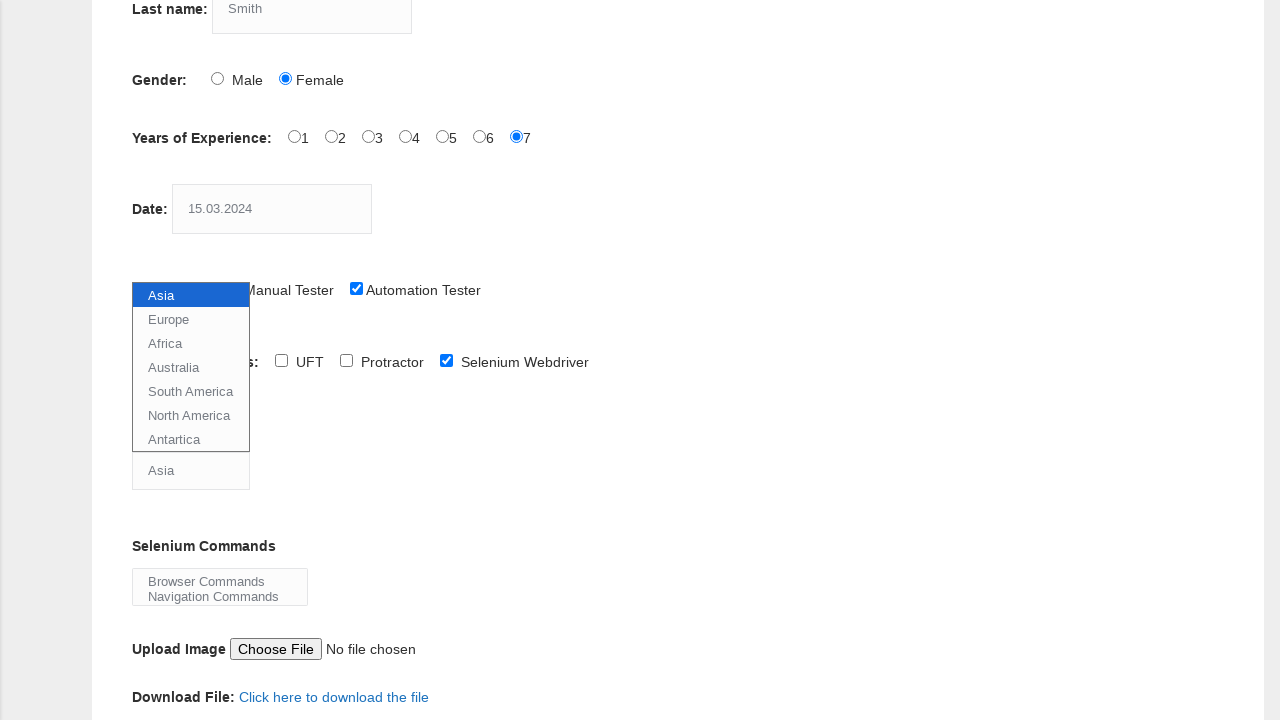

Selected Antarctica from continents dropdown on #continents
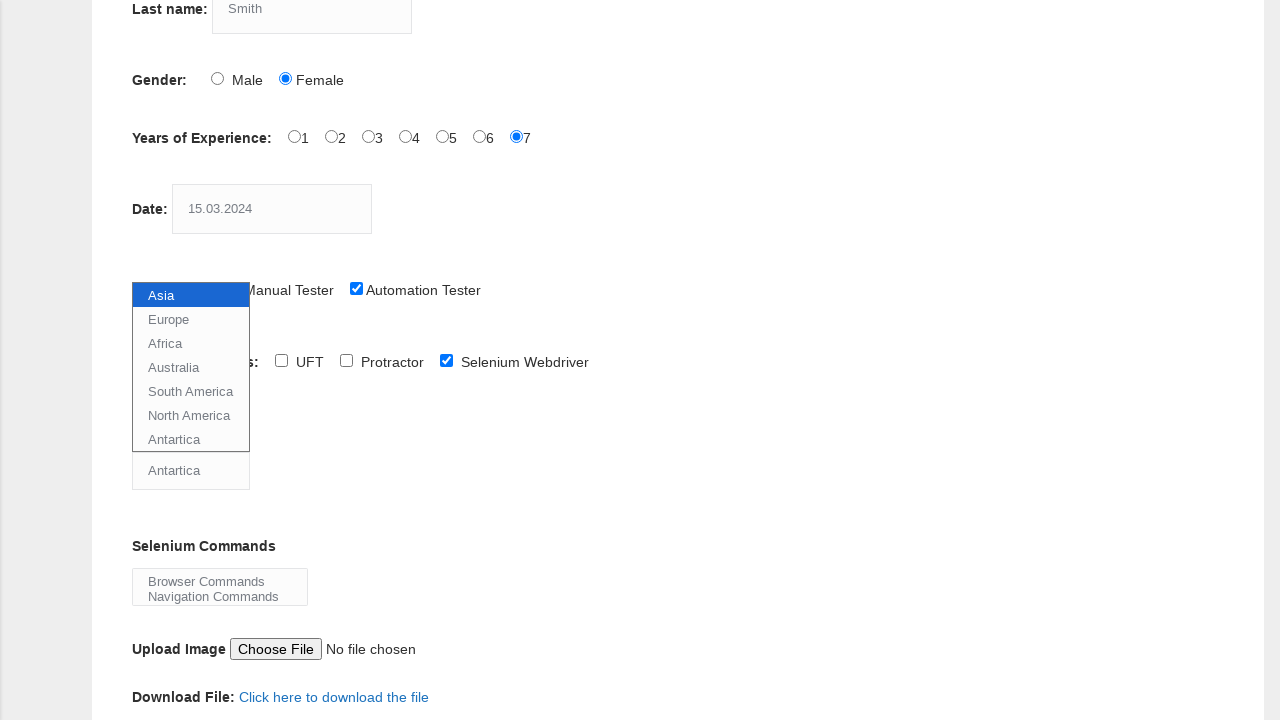

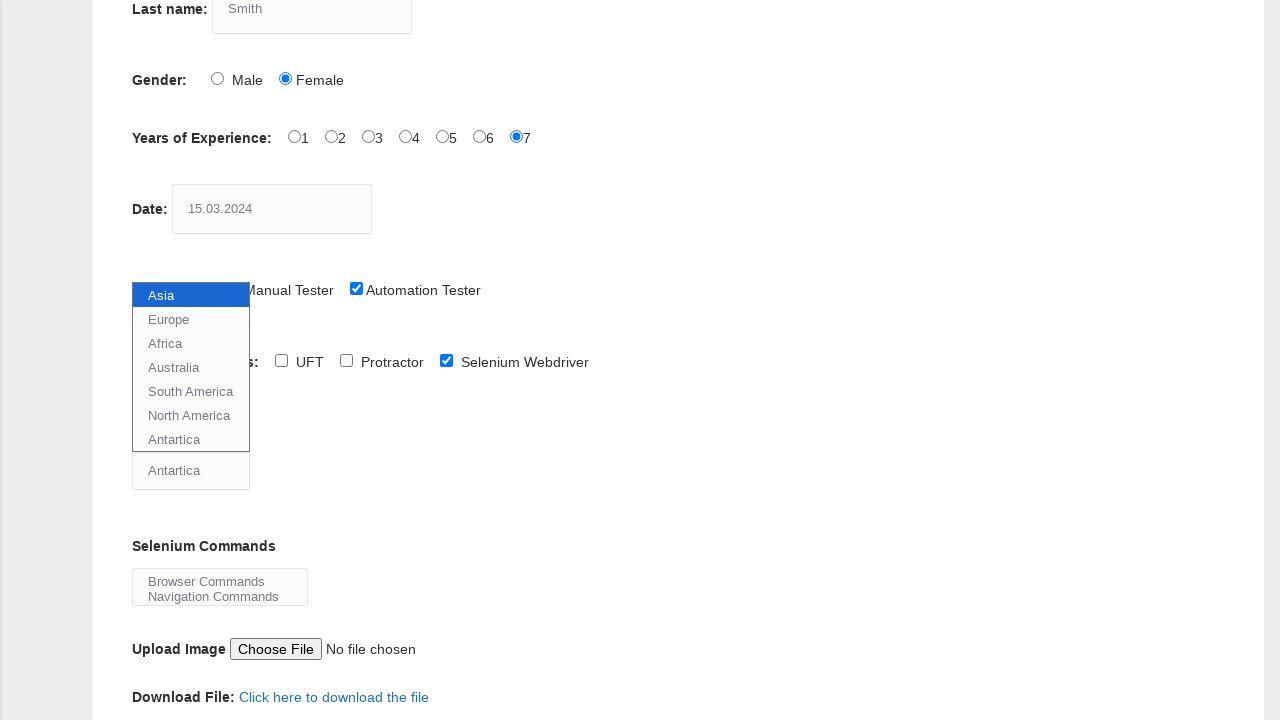